Verifies that the Python.org homepage loads correctly by checking that 'Python' appears in the page title

Starting URL: https://www.python.org

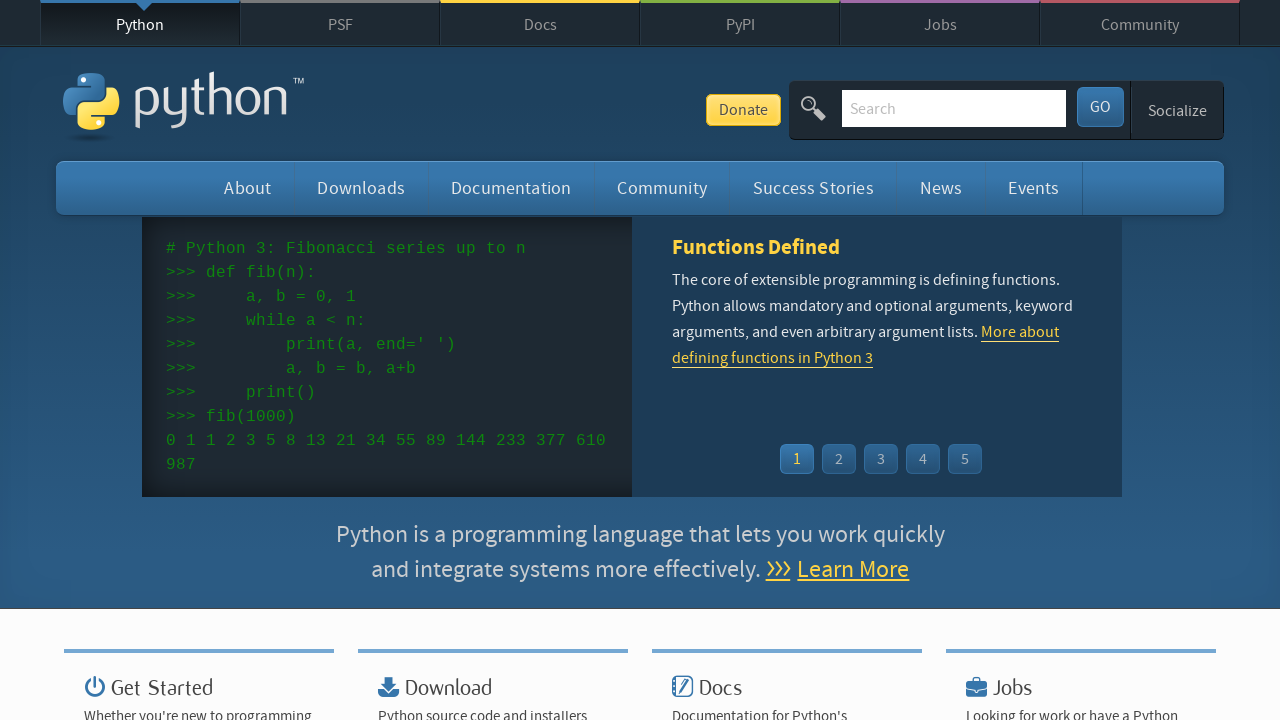

Navigated to Python.org homepage
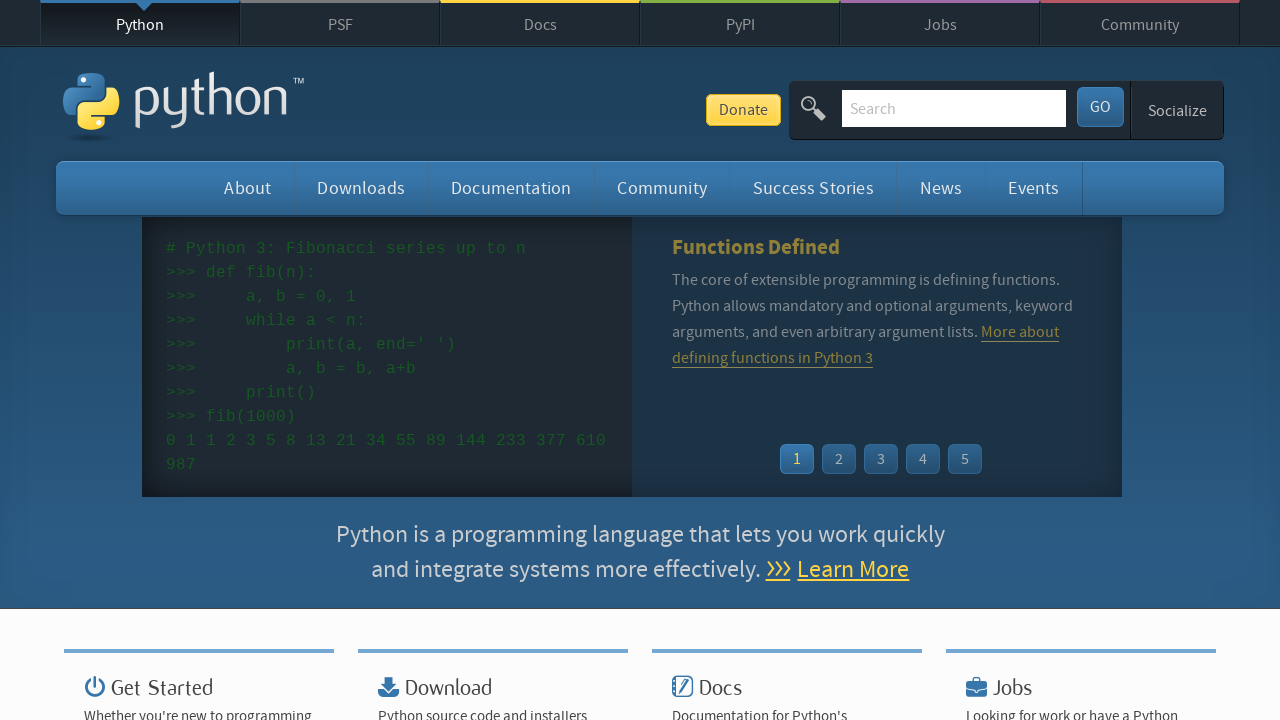

Verified 'Python' appears in page title
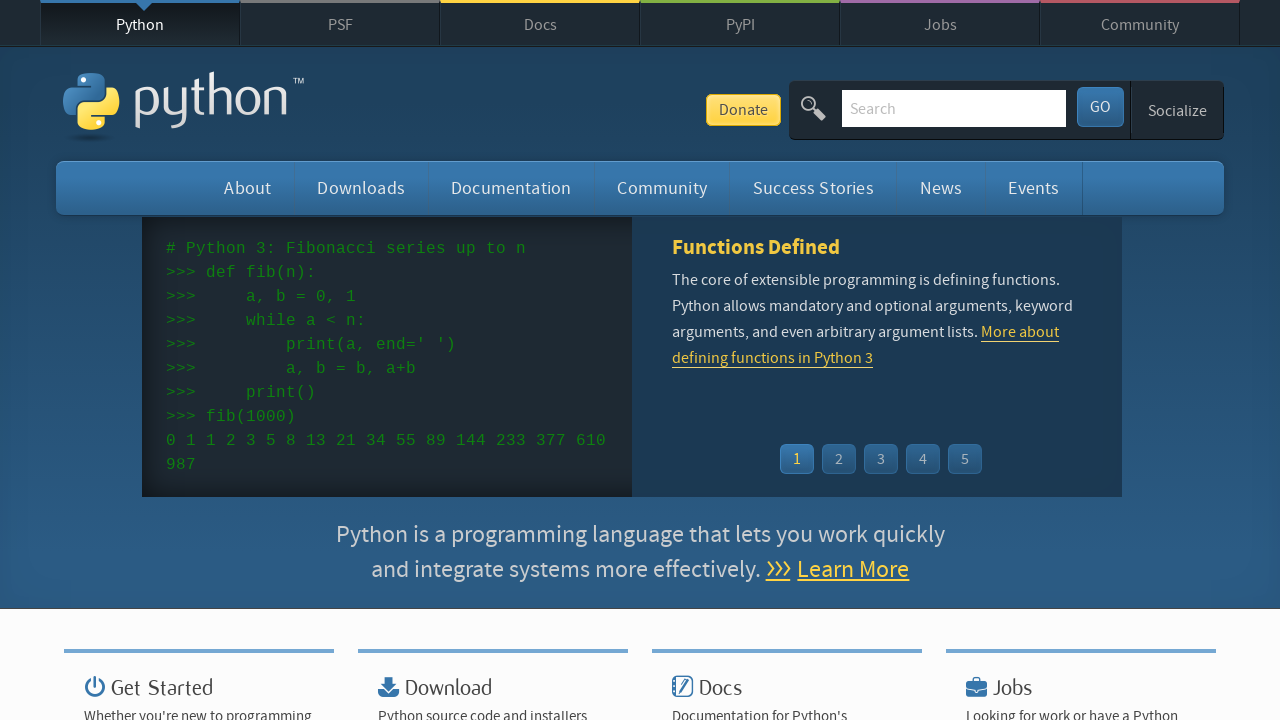

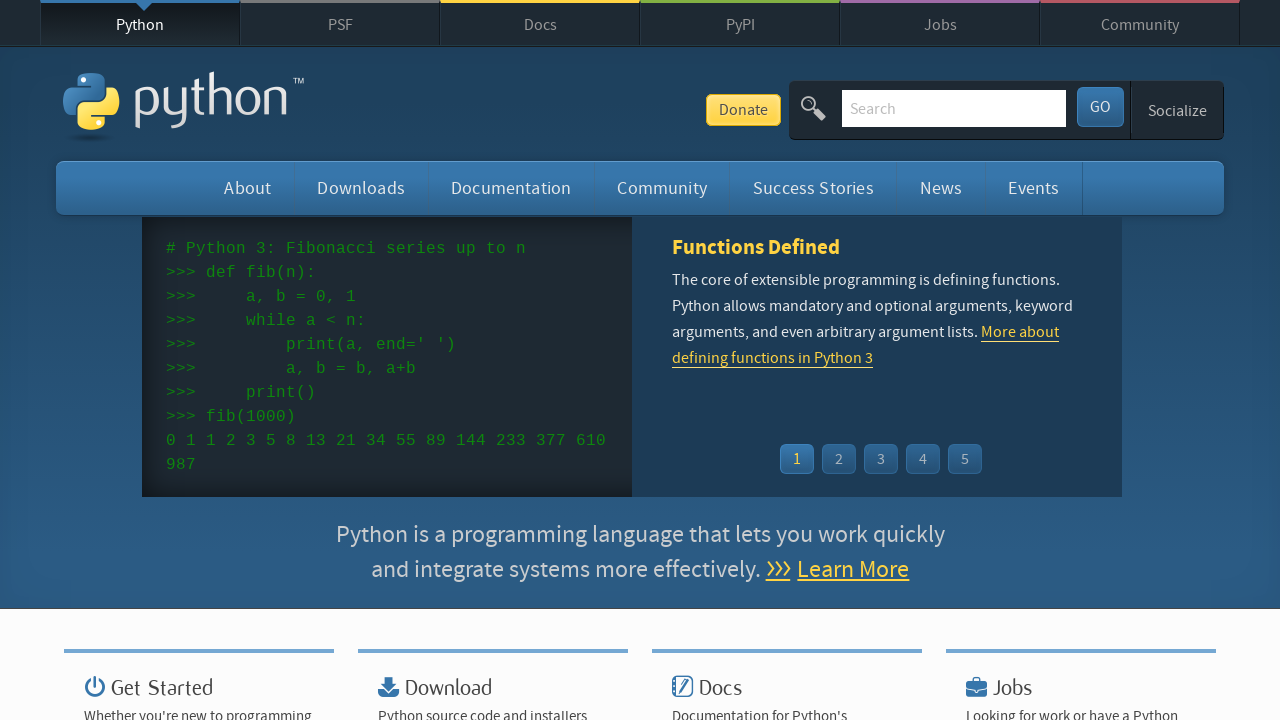